Navigates to the OpenCart login page and clicks on the logo image to navigate to the home page

Starting URL: https://naveenautomationlabs.com/opencart/index.php?route=account/login

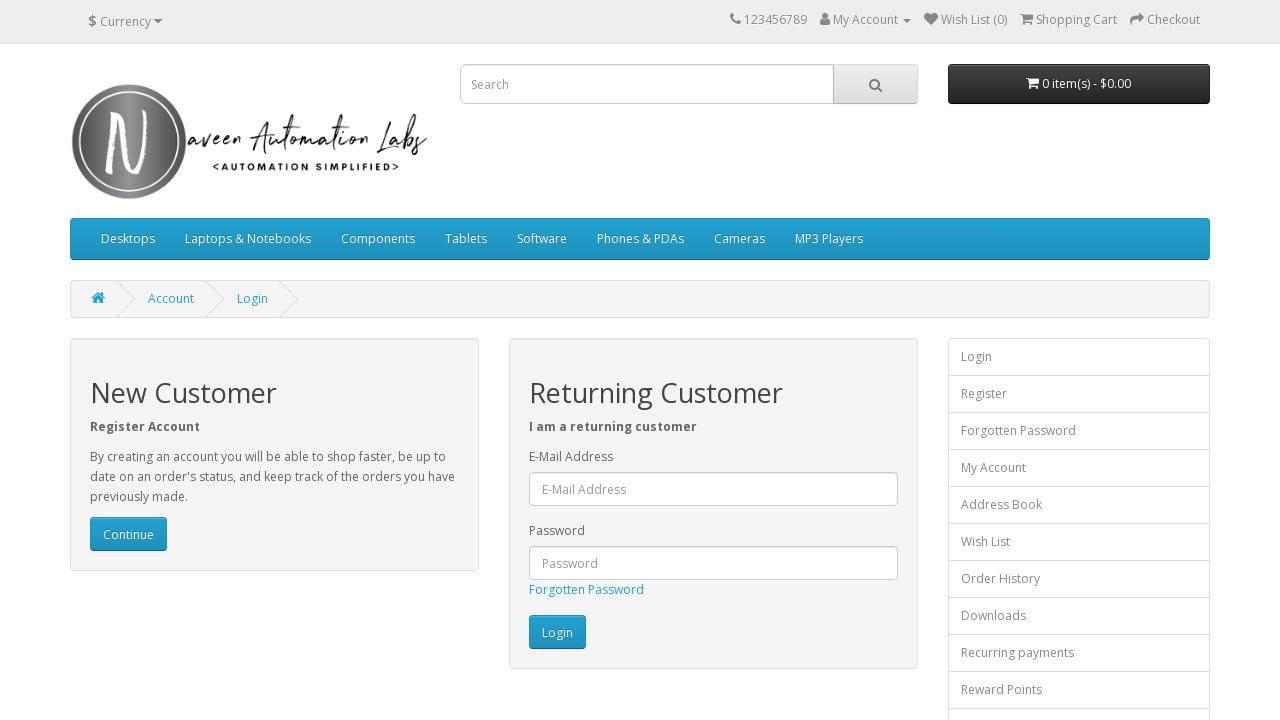

Navigated to OpenCart login page
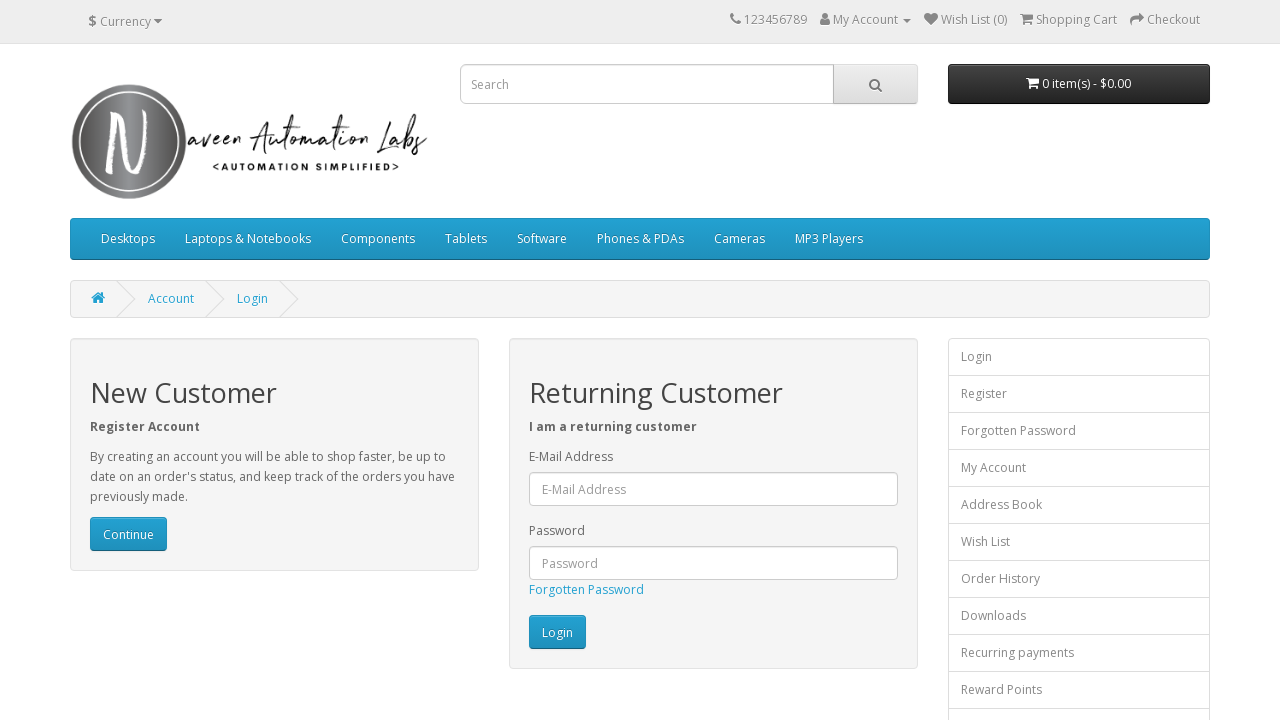

Clicked on logo image to navigate to home page at (250, 136) on .img-responsive
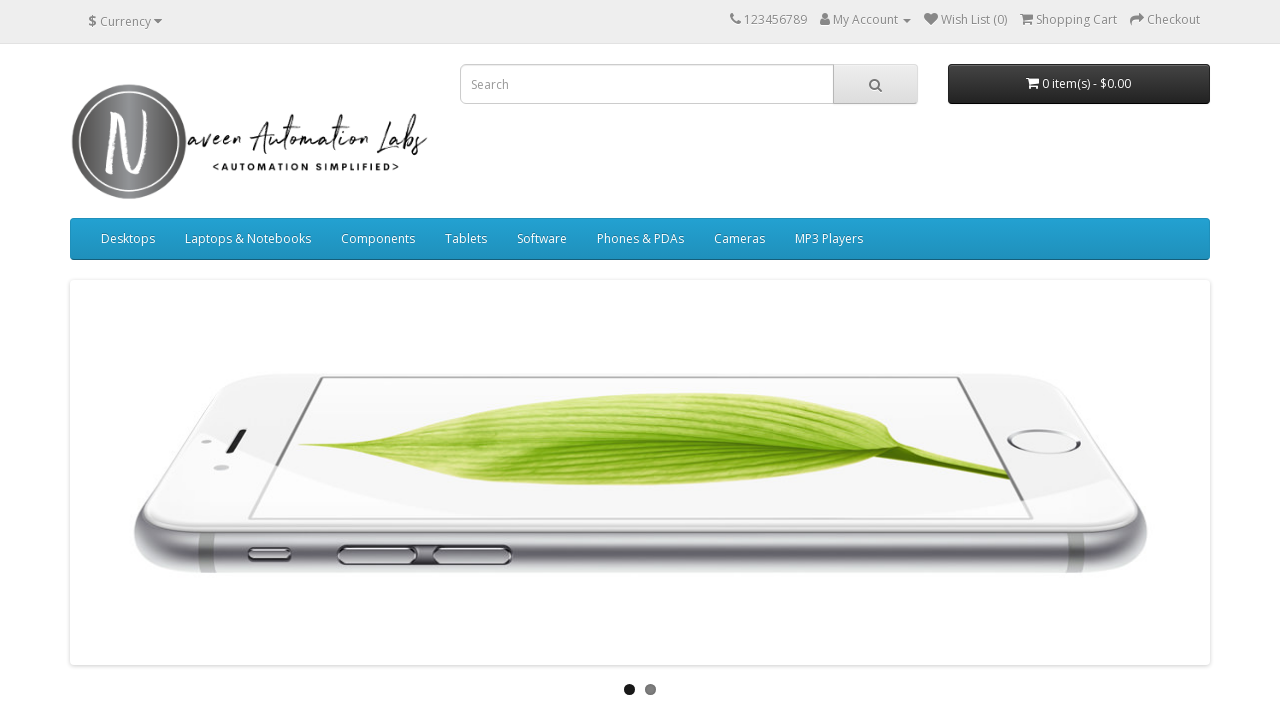

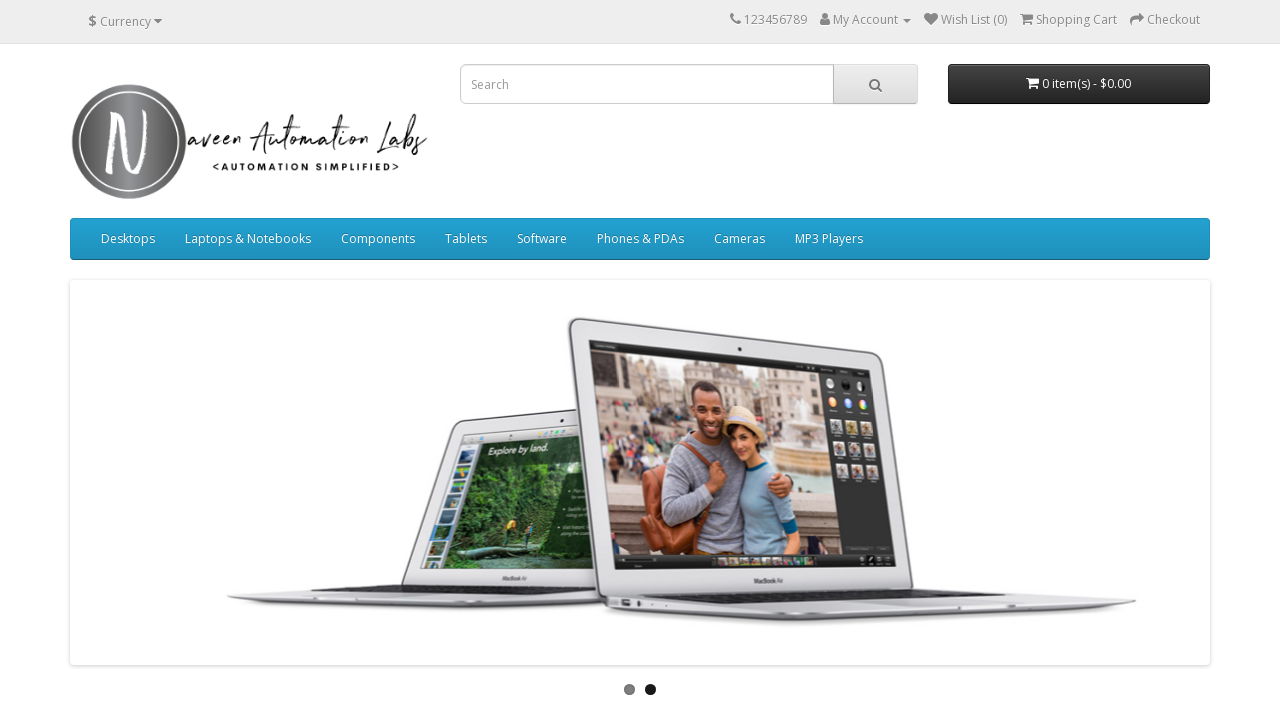